Tests a training ground page by entering text into an input field, verifying the entered text, and clicking a button

Starting URL: https://techstepacademy.com/training-ground

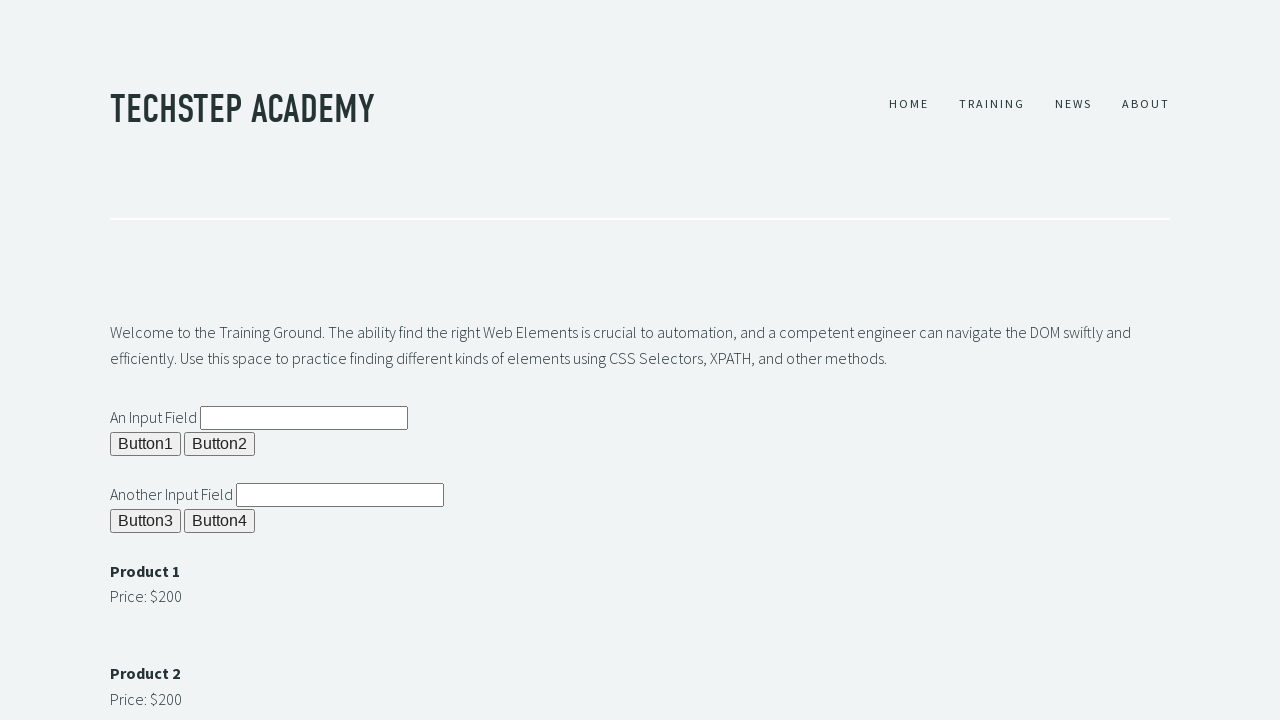

Cleared the input field #ipt1 on #ipt1
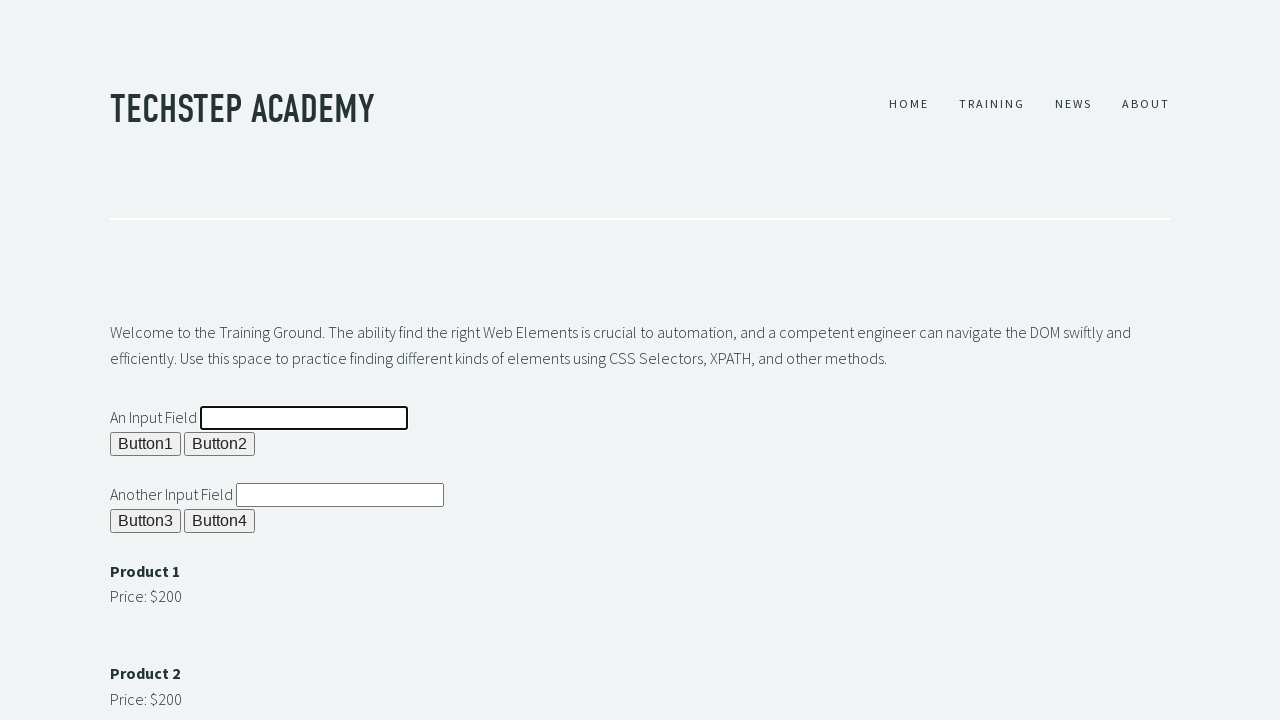

Filled input field #ipt1 with 'testing testing 1 2' on #ipt1
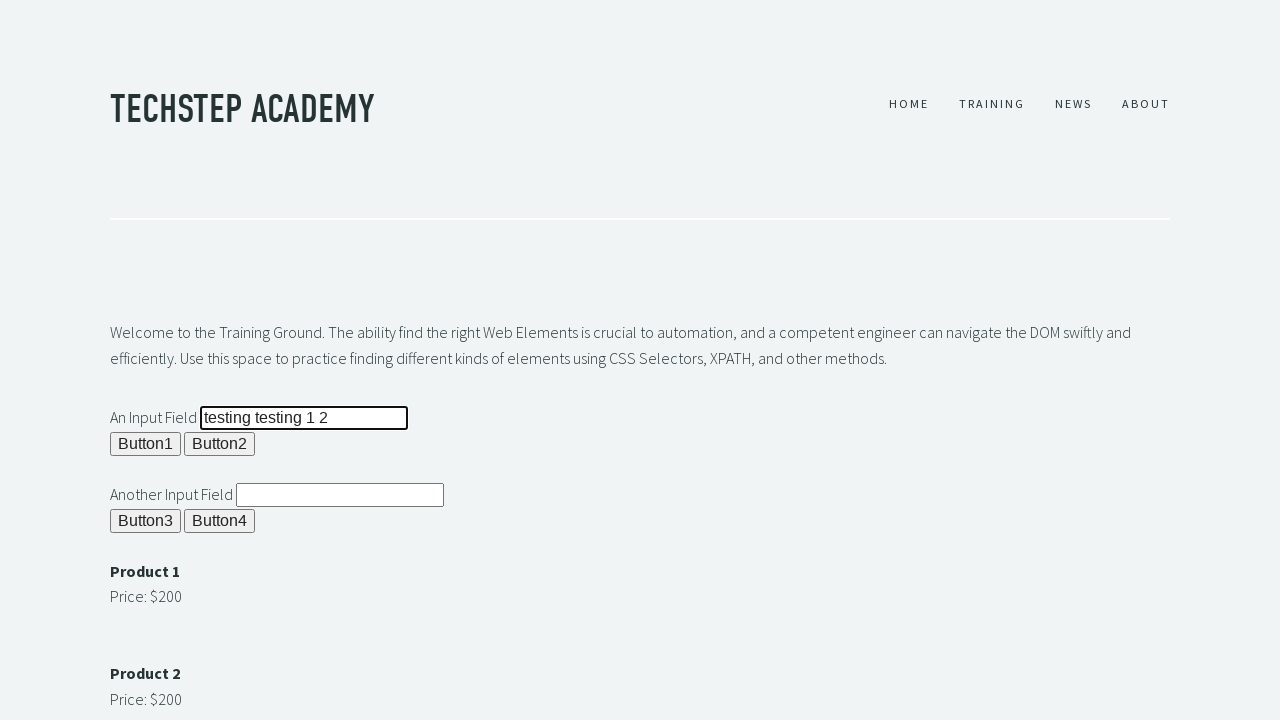

Retrieved input value from #ipt1
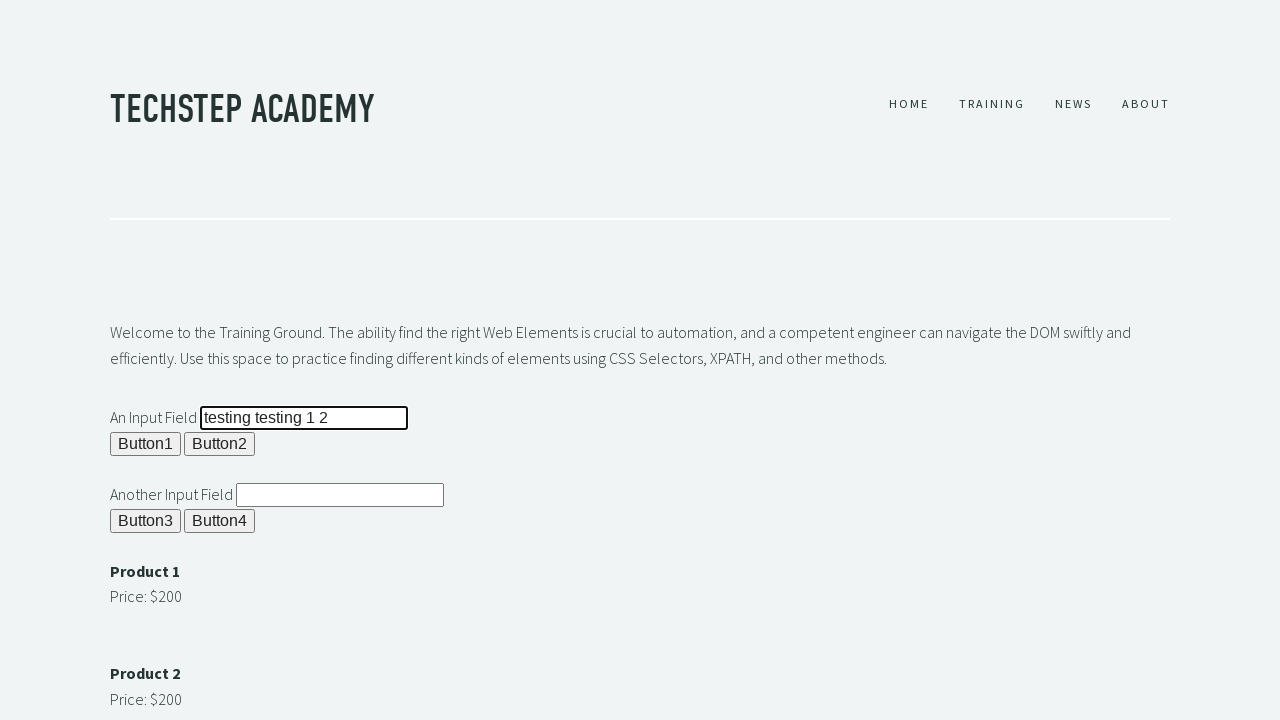

Verified input value equals 'testing testing 1 2'
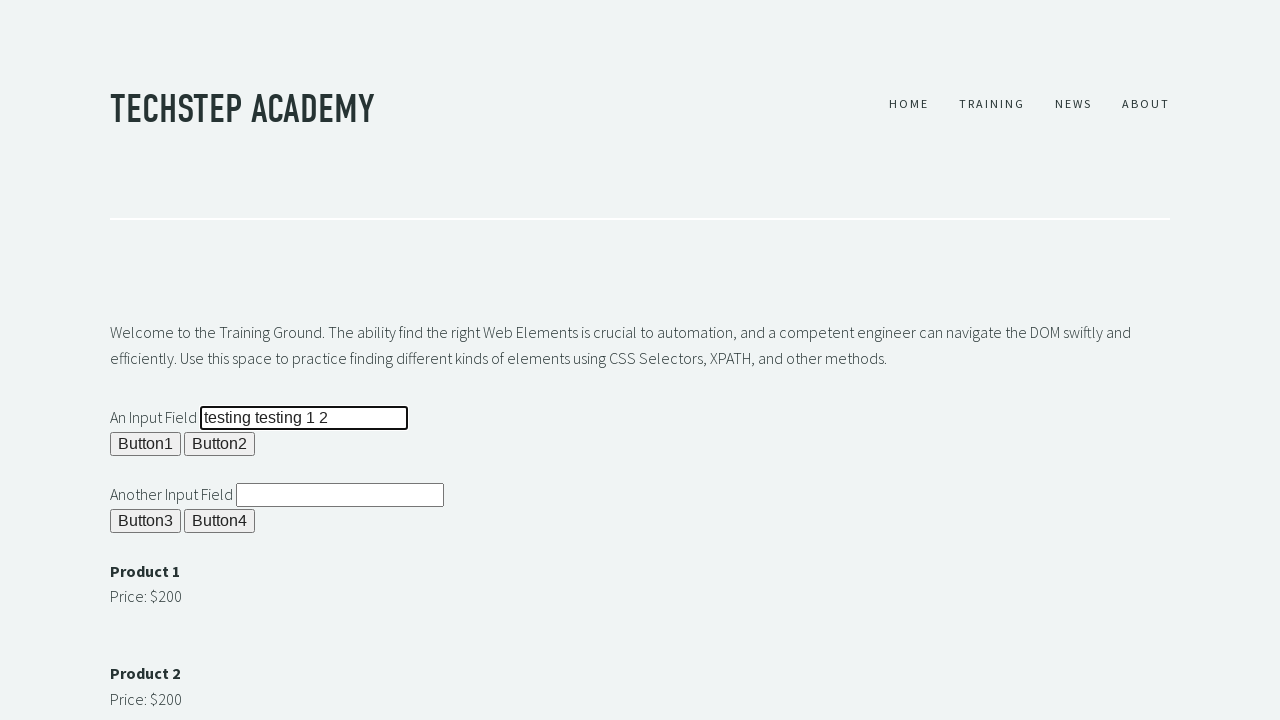

Clicked button #b1 at (146, 444) on #b1
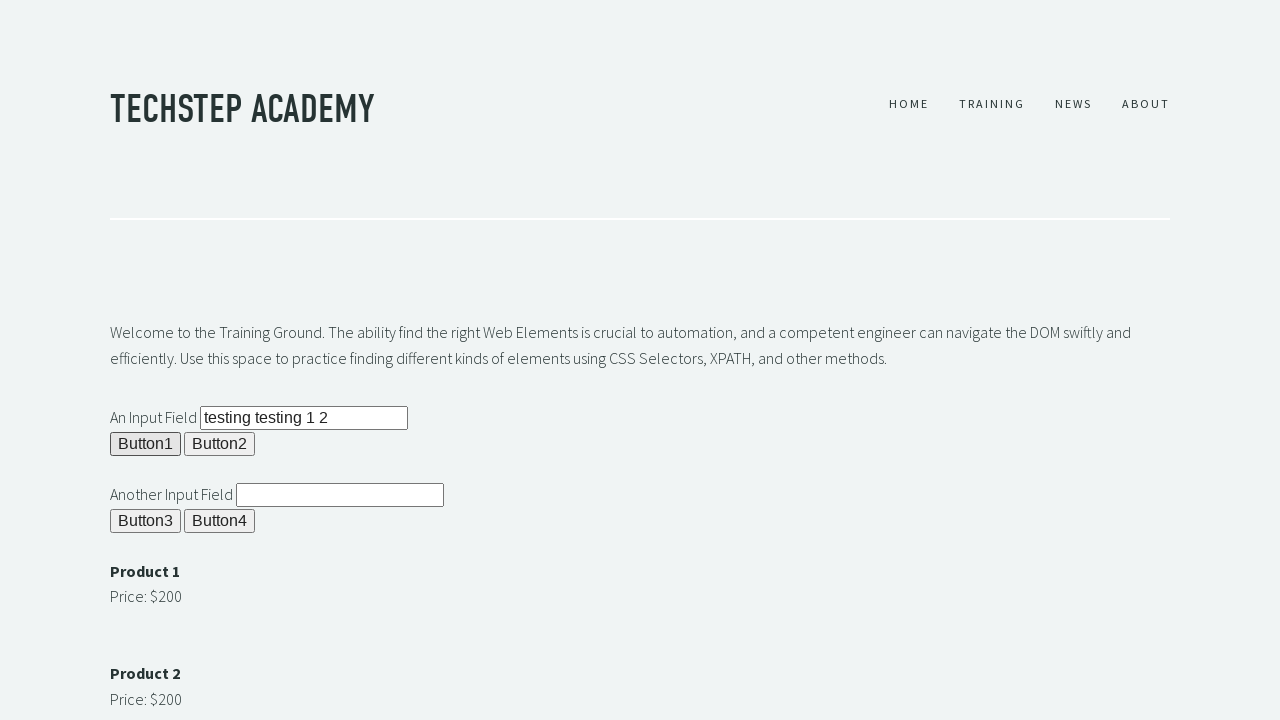

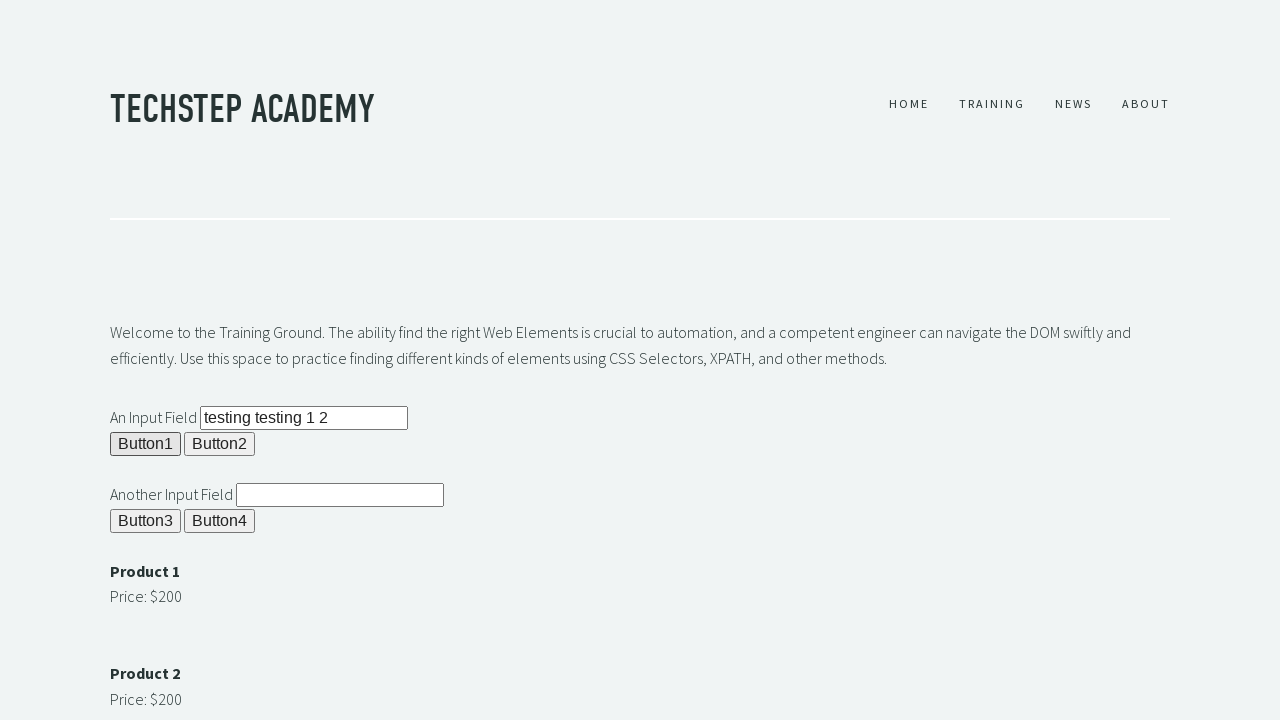